Navigates to ValueLabs website and verifies that the page title contains the expected company name text

Starting URL: https://www.valuelabs.com/

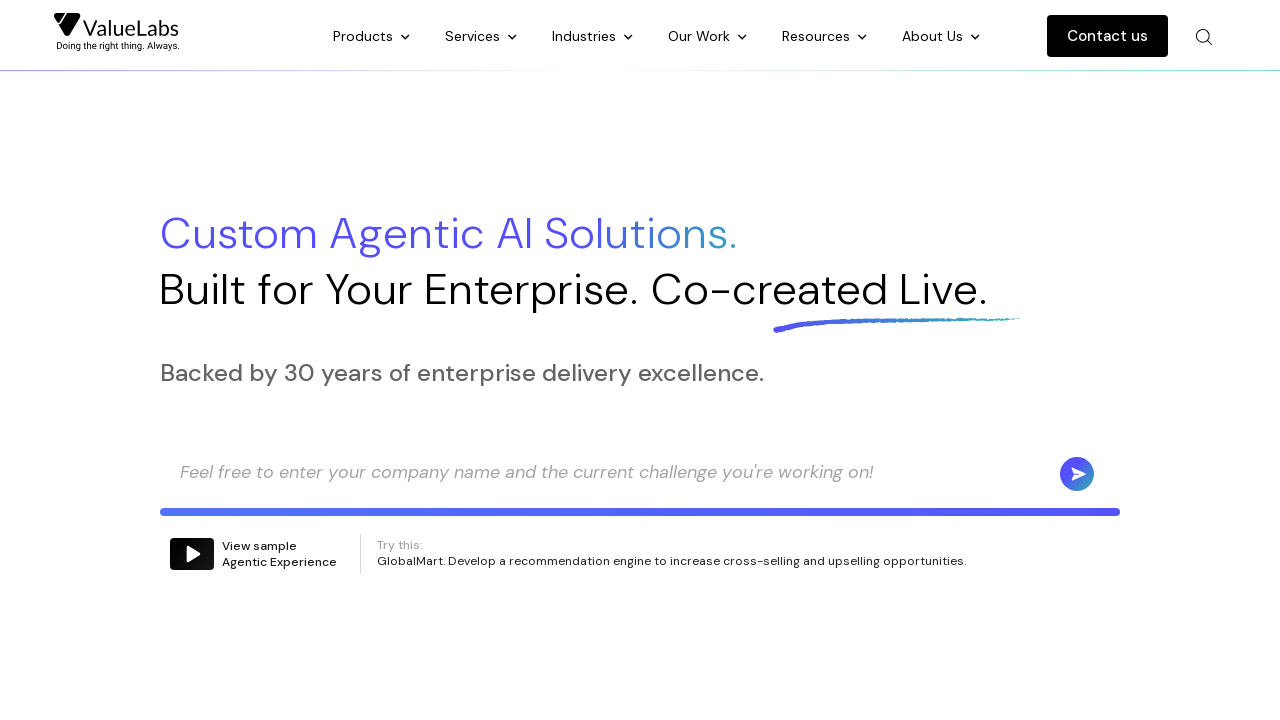

Waited for page to load (domcontentloaded state)
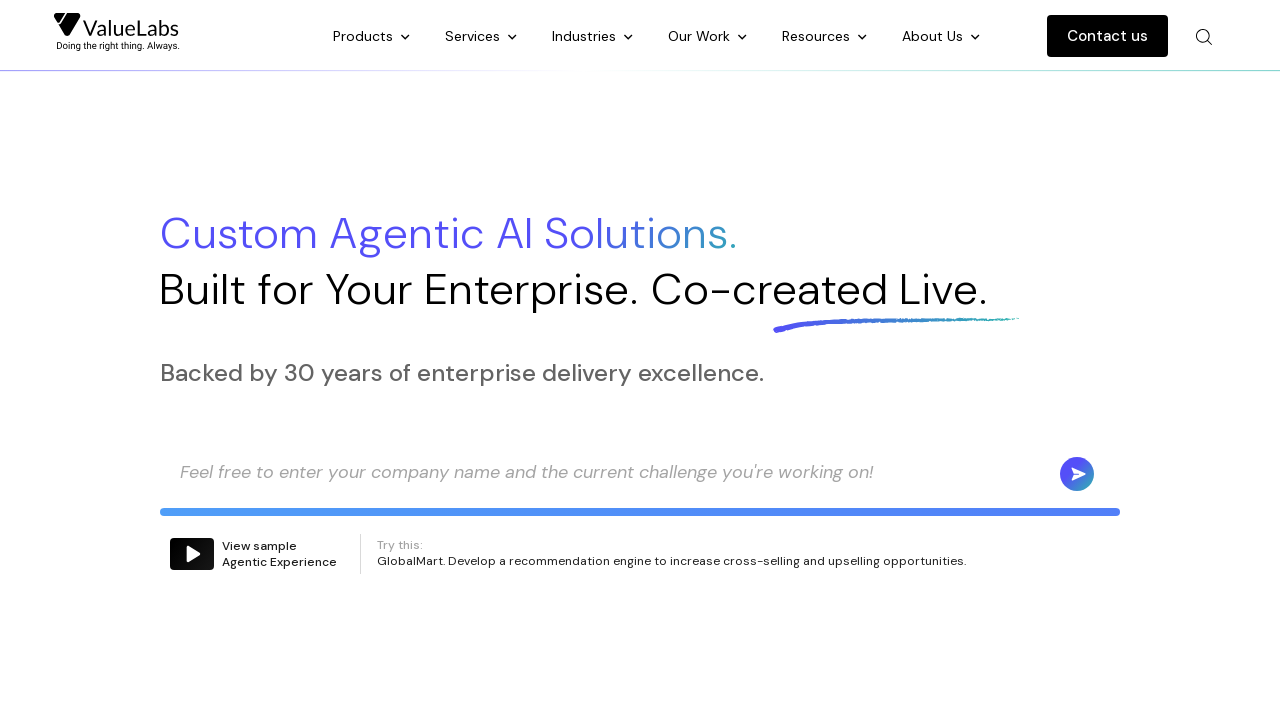

Retrieved page title: Agentic AI Services Company | ValueLabs
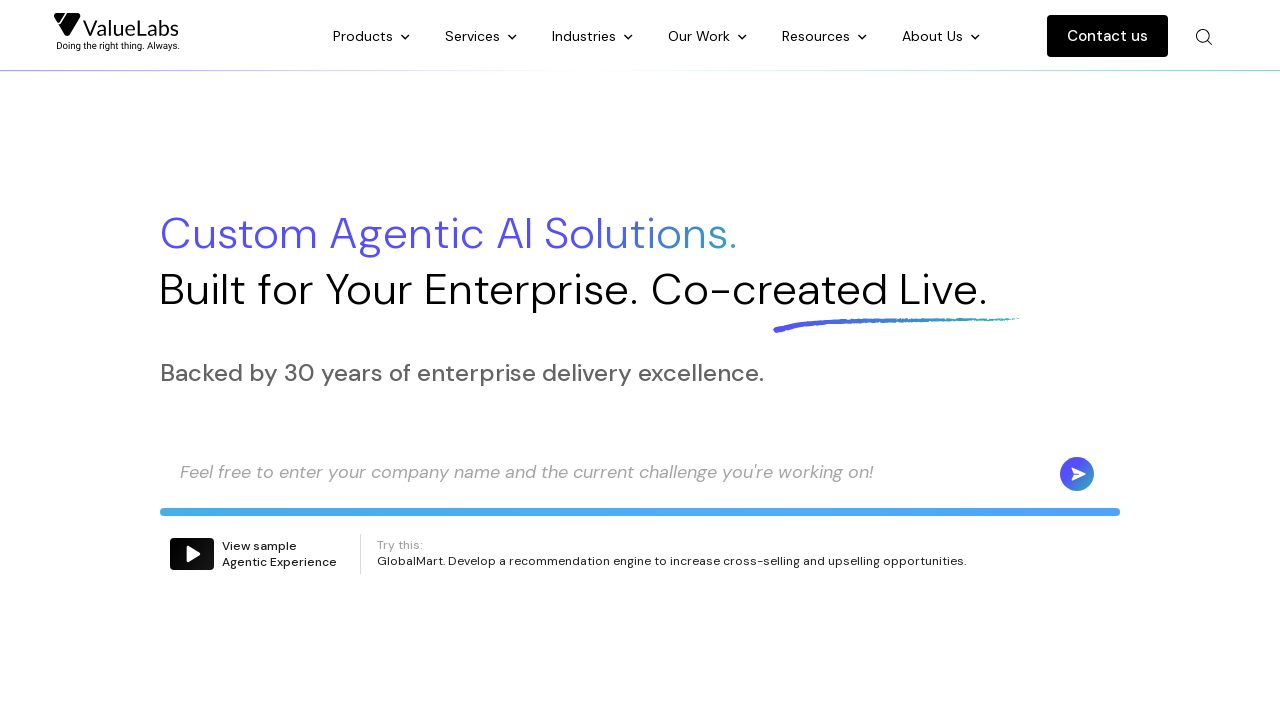

Verified page title contains 'ValueLabs'
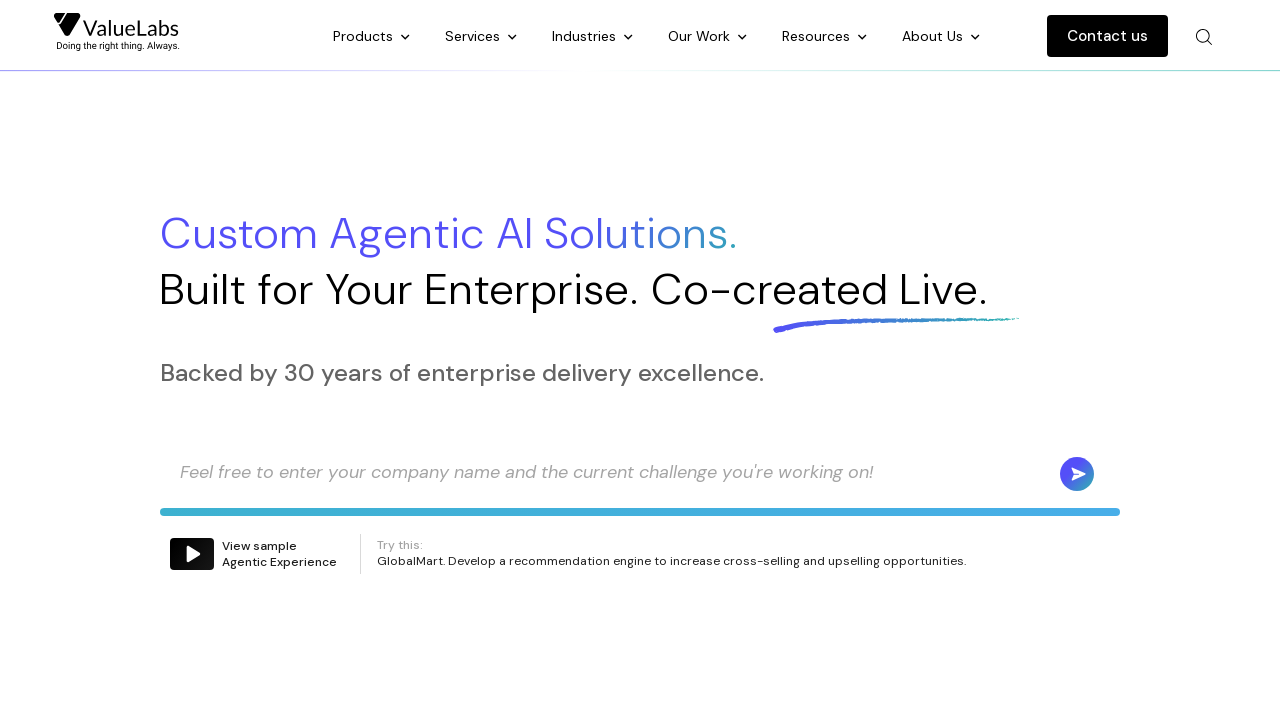

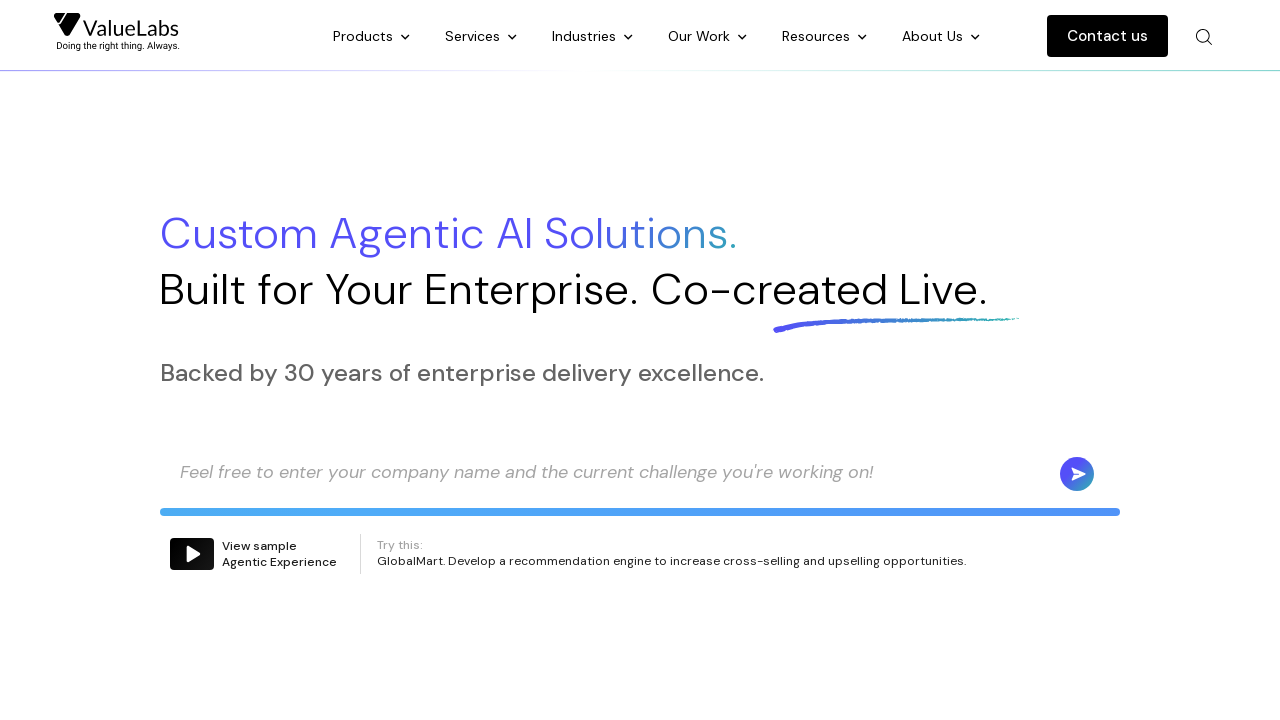